Tests the phone purchase flow by opening a phone product in a new tab, adding it to cart, and verifying it appears in the cart

Starting URL: https://www.demoblaze.com/index.html

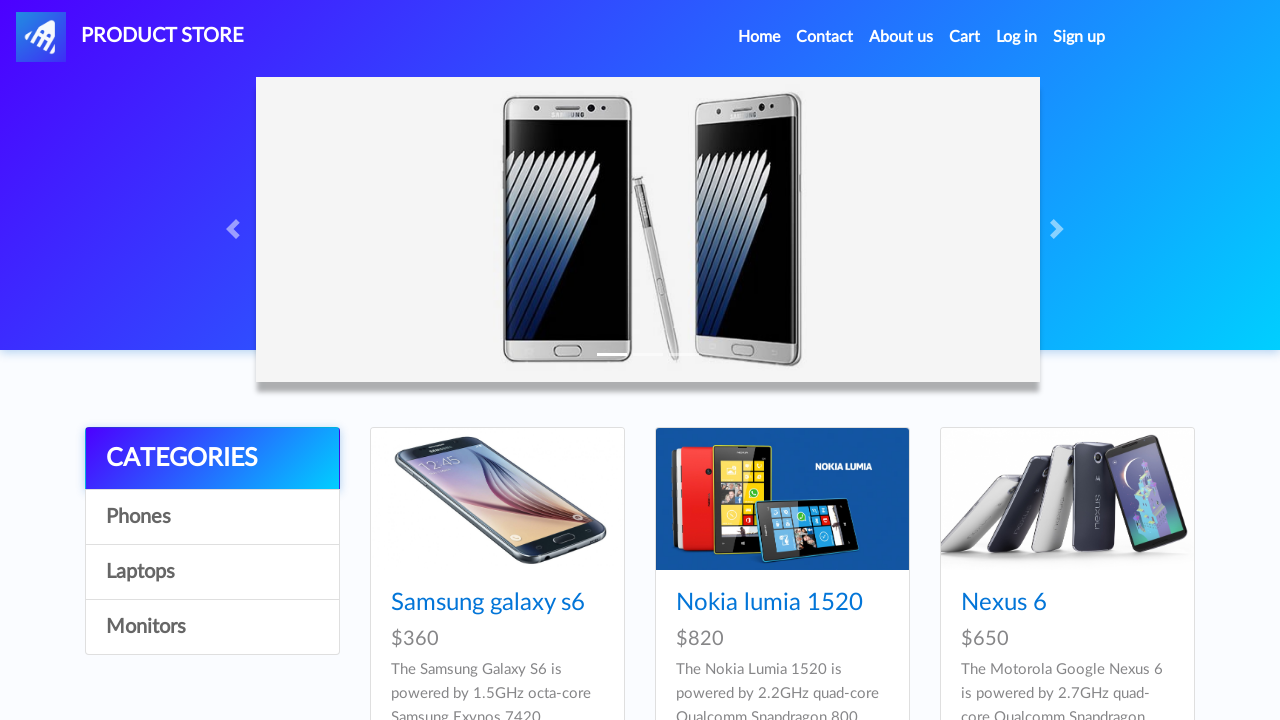

Clicked on Samsung Galaxy S6 phone link at (488, 603) on a:has-text("Samsung galaxy s6")
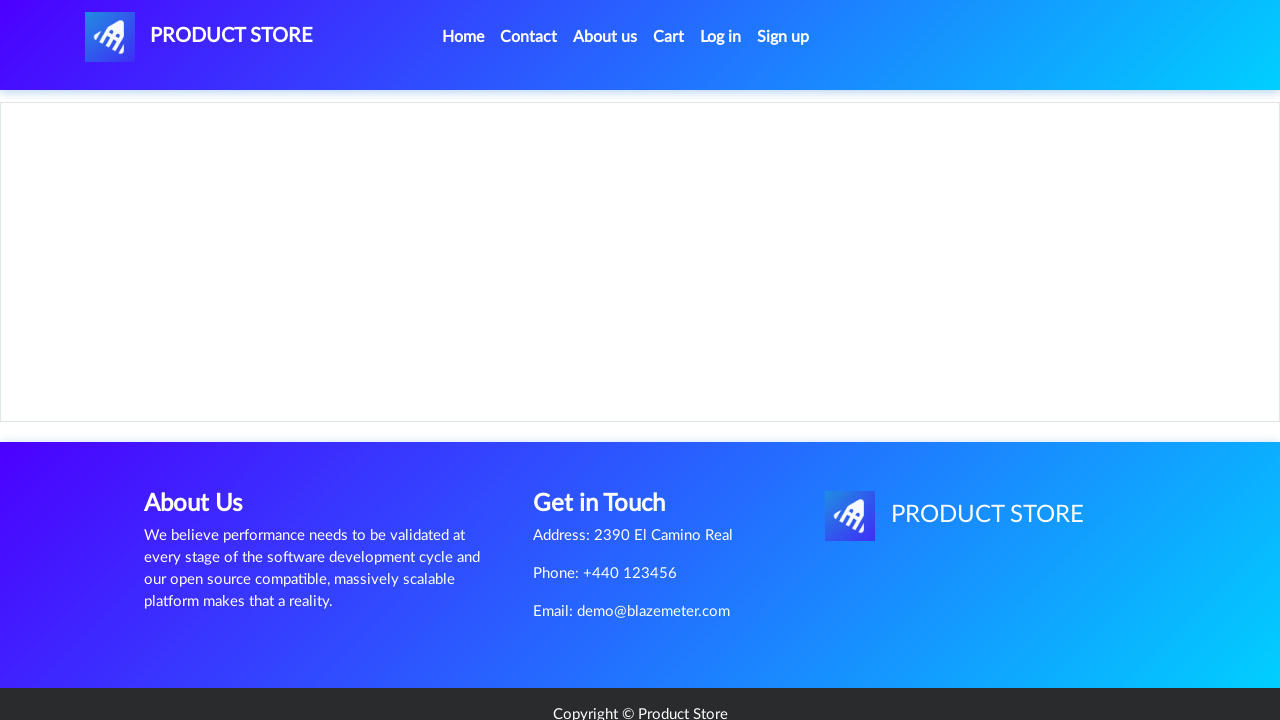

Product page loaded with phone name visible
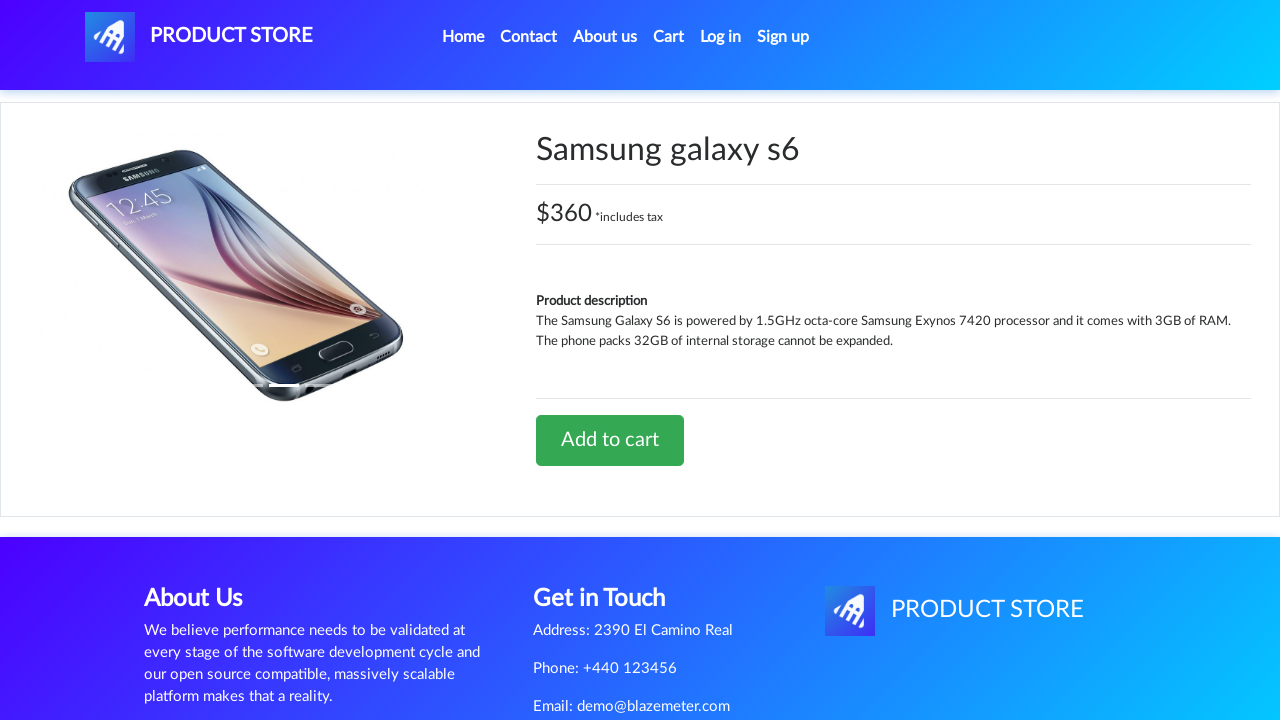

Retrieved selected phone name: Samsung galaxy s6
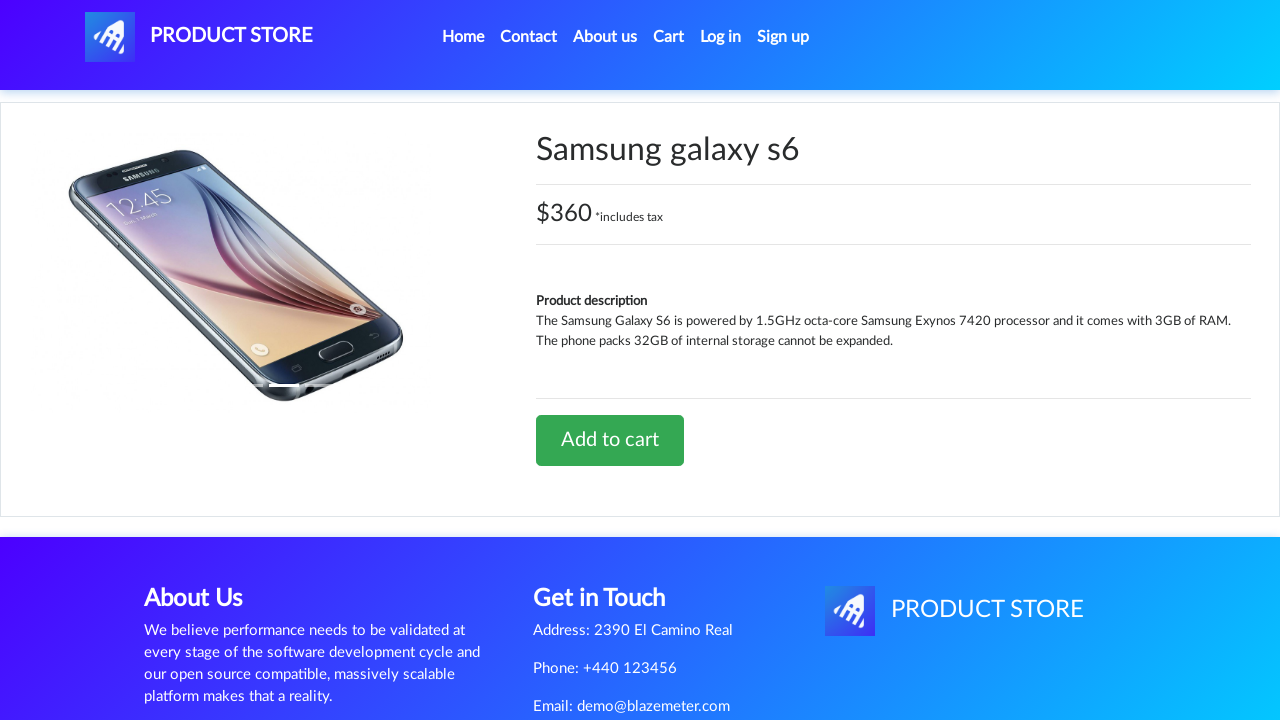

Clicked 'Add to cart' button at (610, 440) on .btn-lg
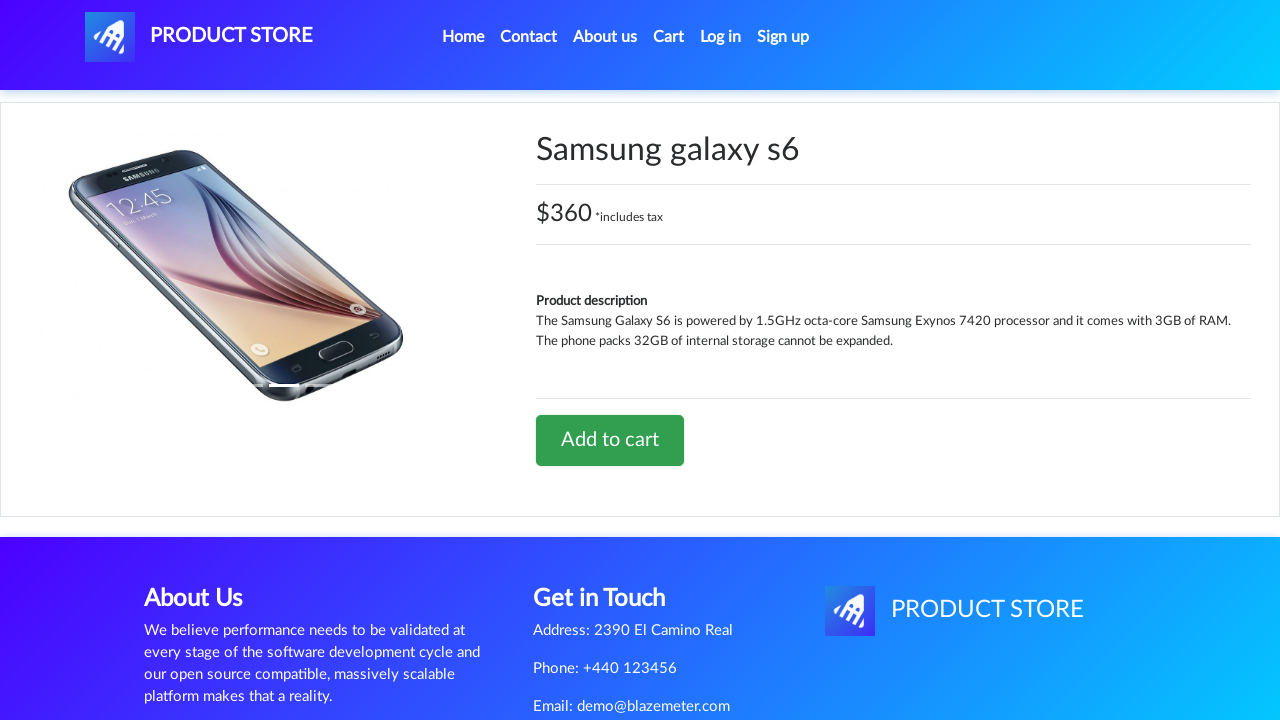

Set up dialog handler to accept alert
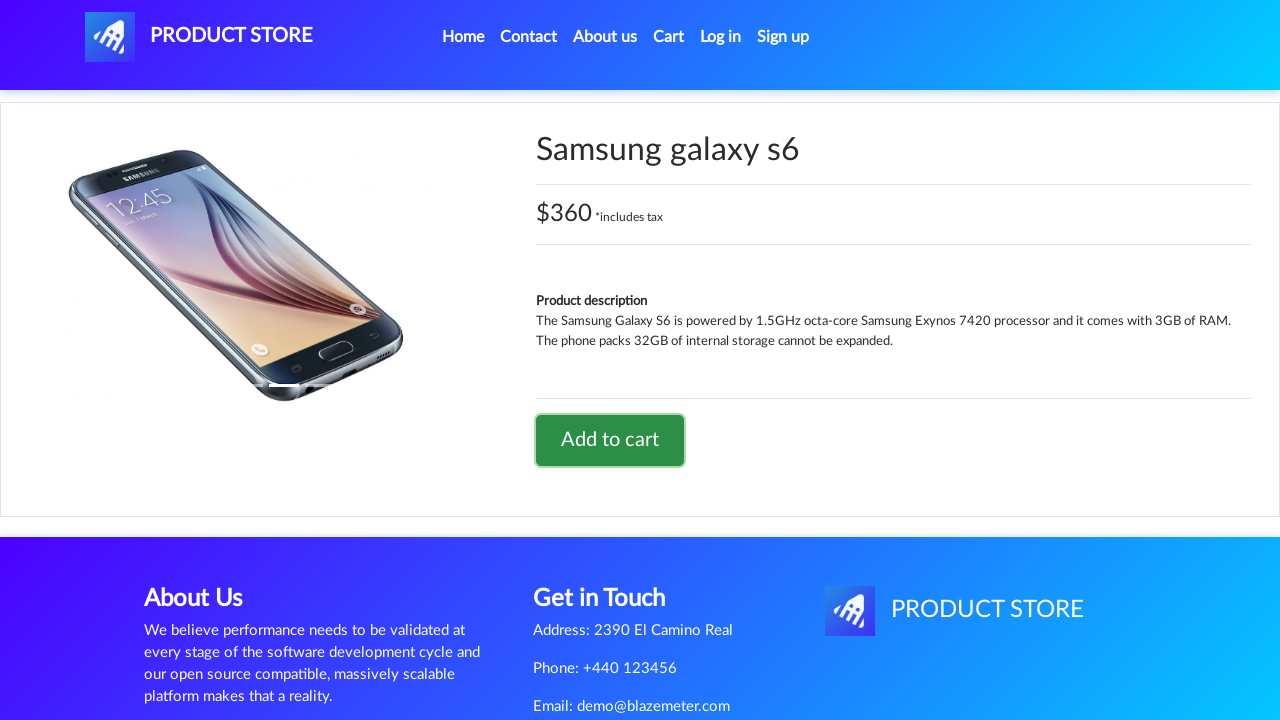

Clicked cart link to navigate to cart page at (669, 37) on #cartur
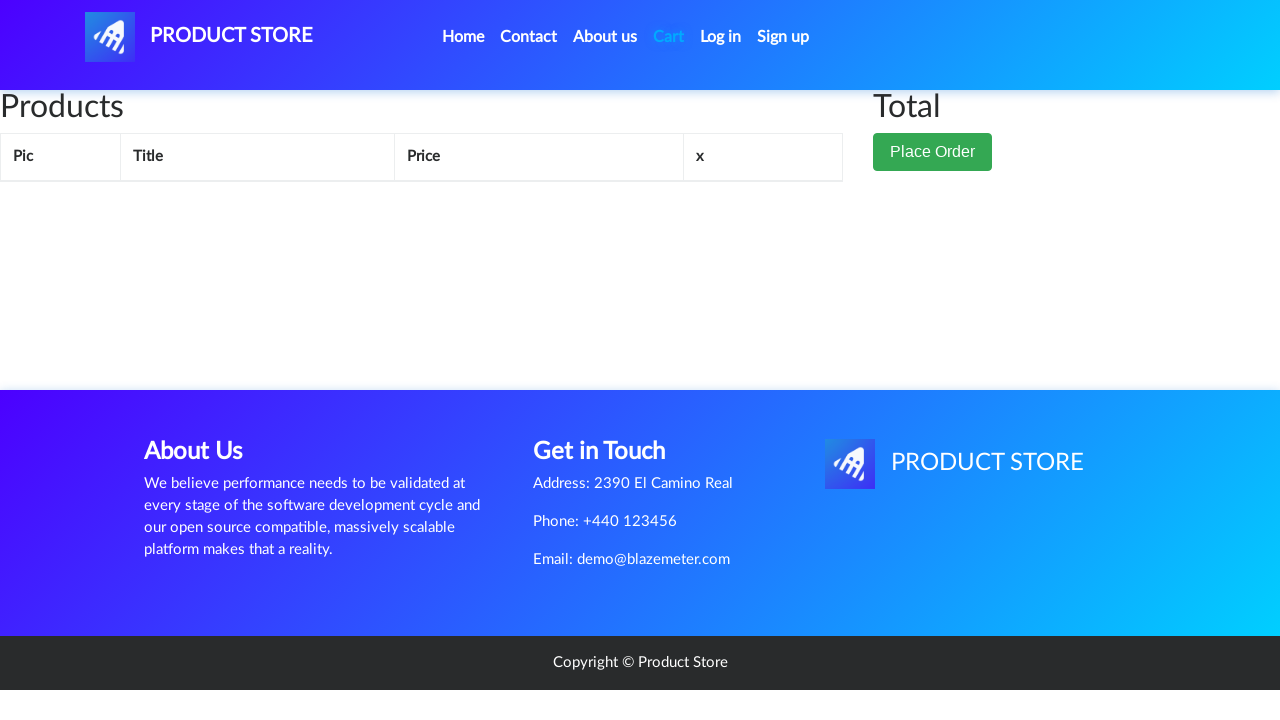

Cart page loaded with phone item visible
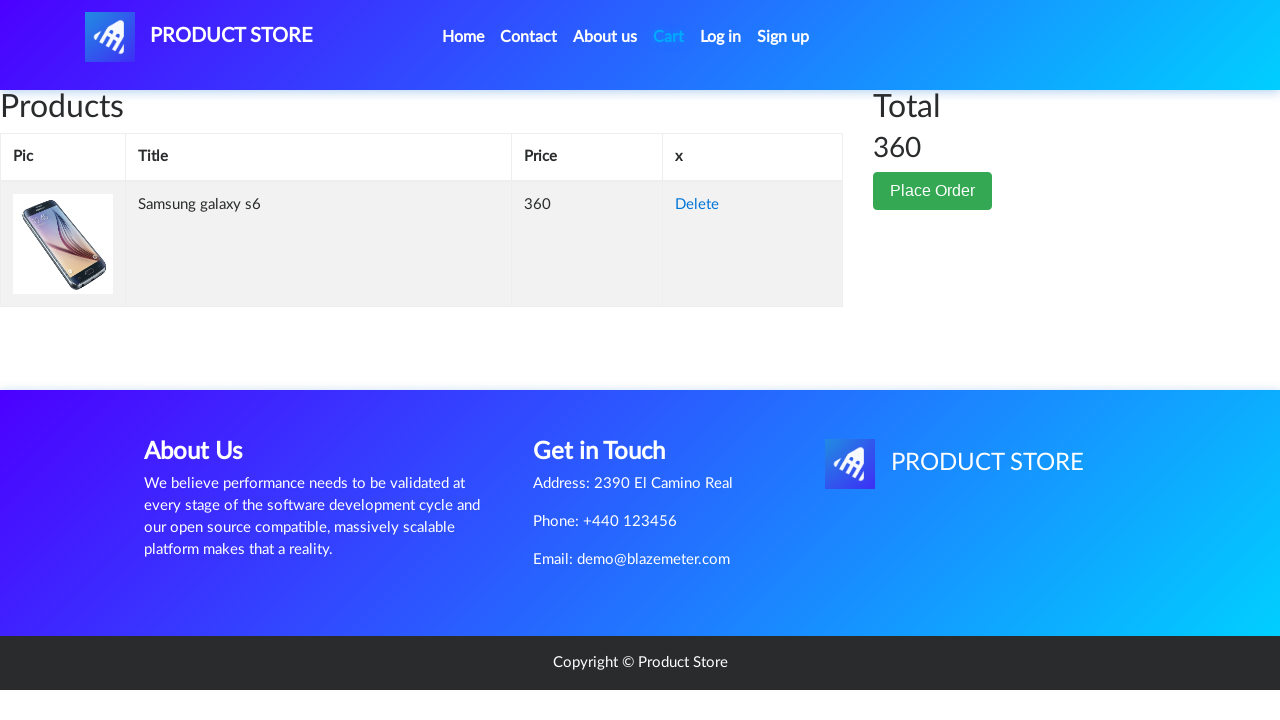

Retrieved phone in cart: Samsung galaxy s6
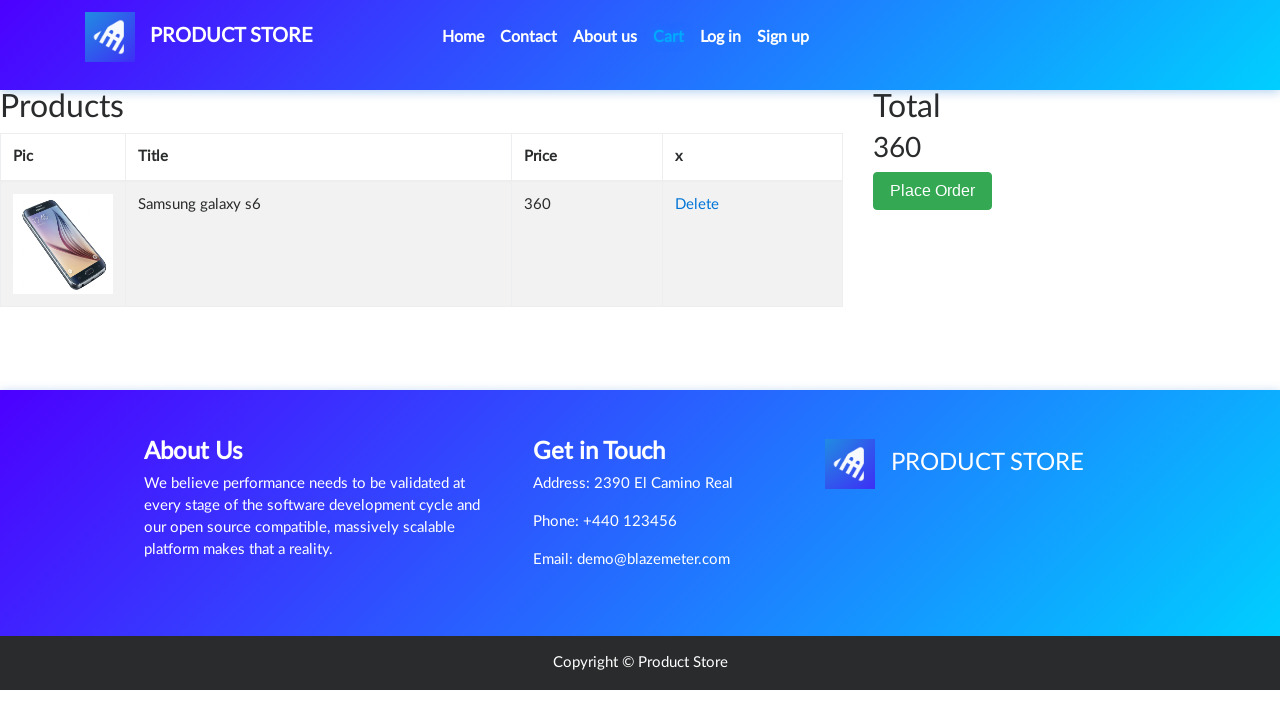

Verified selected phone matches phone in cart
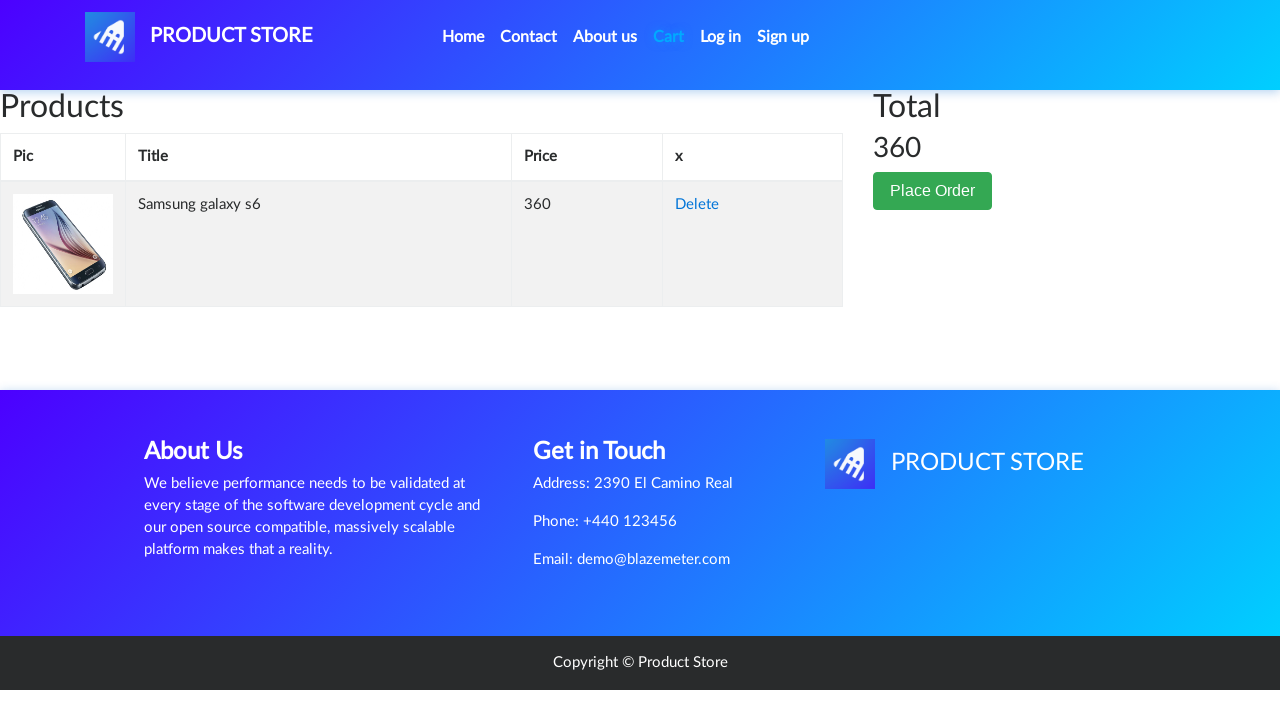

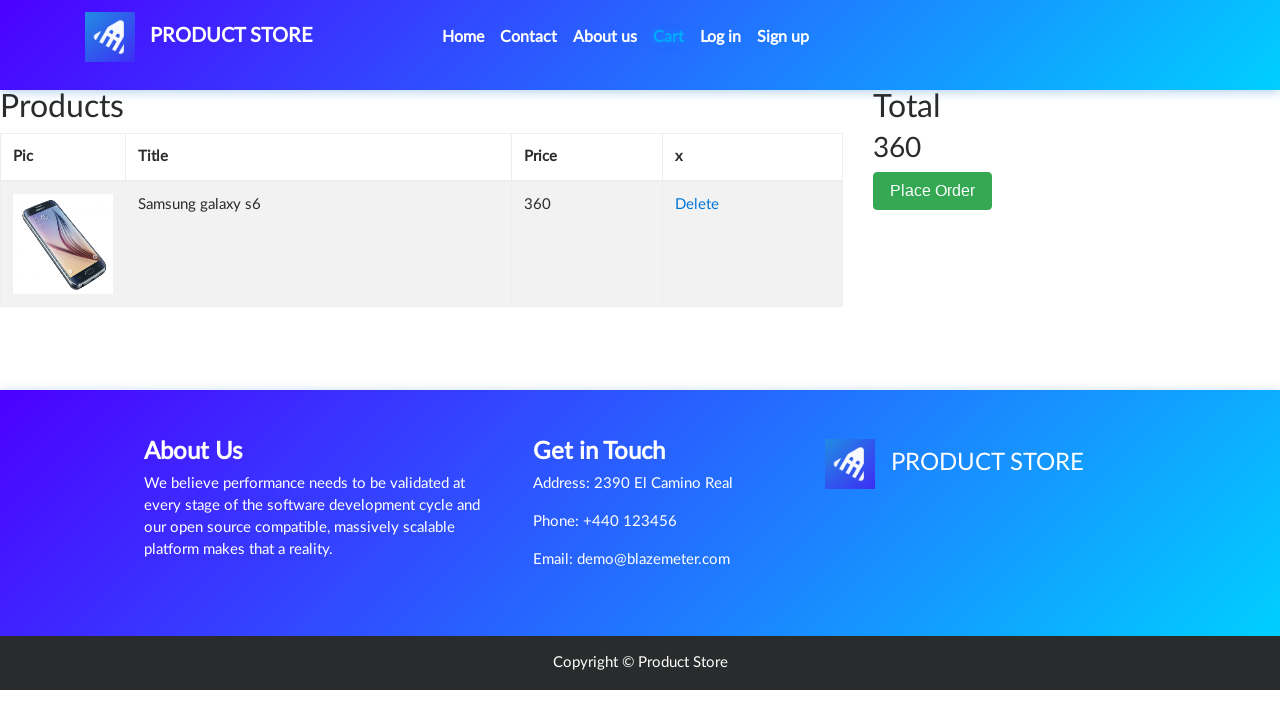